Tests editing a todo item by double-clicking, modifying the text, and pressing Enter

Starting URL: https://demo.playwright.dev/todomvc

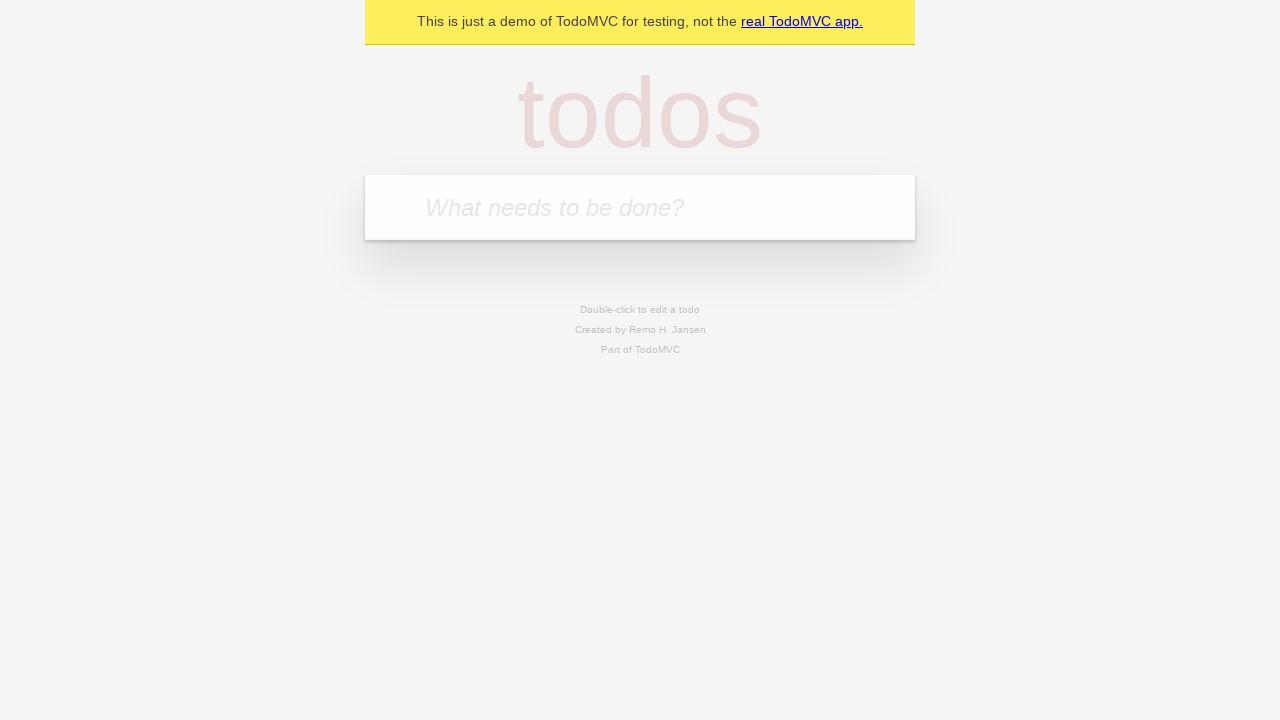

Filled new todo input with 'buy some cheese' on internal:attr=[placeholder="What needs to be done?"i]
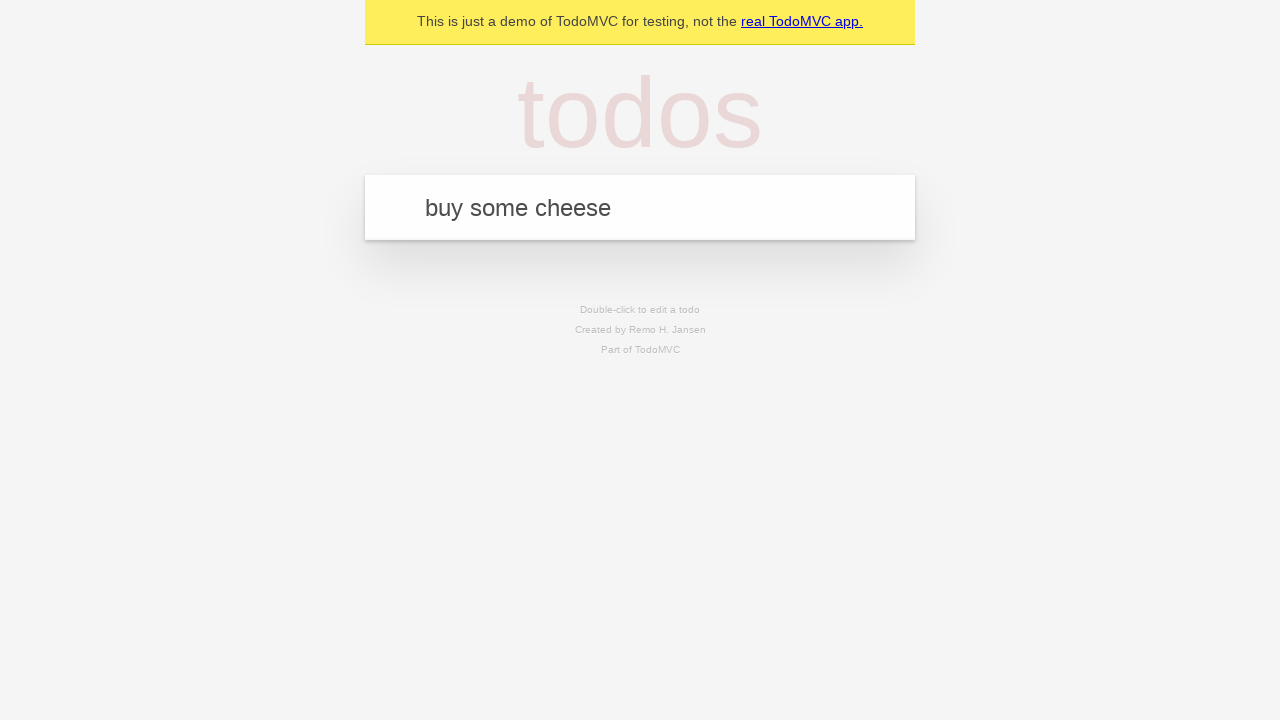

Pressed Enter to add first todo on internal:attr=[placeholder="What needs to be done?"i]
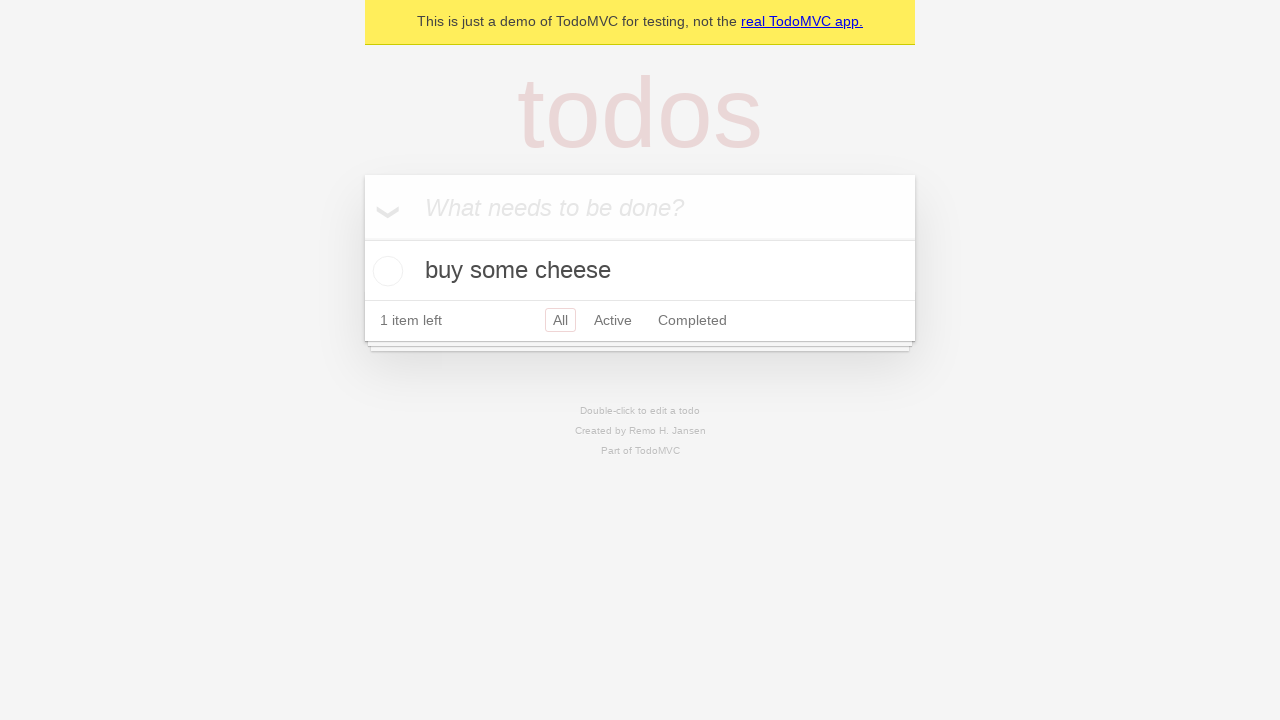

Filled new todo input with 'feed the cat' on internal:attr=[placeholder="What needs to be done?"i]
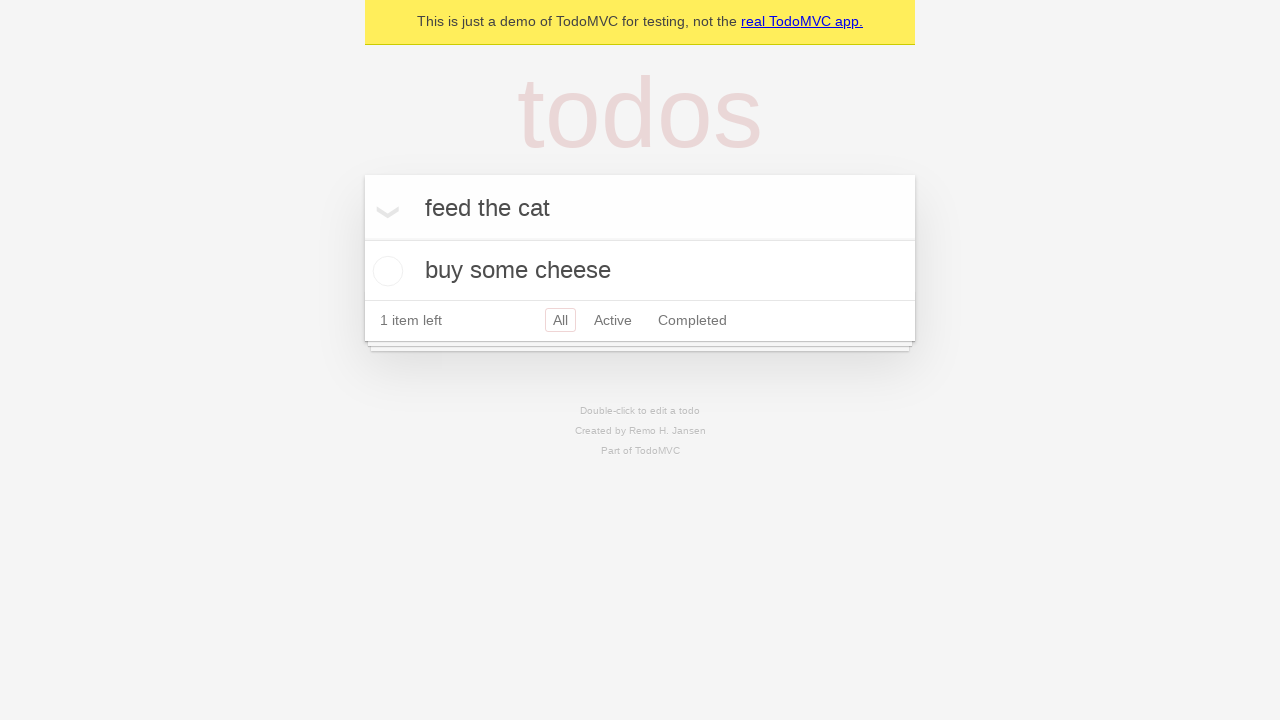

Pressed Enter to add second todo on internal:attr=[placeholder="What needs to be done?"i]
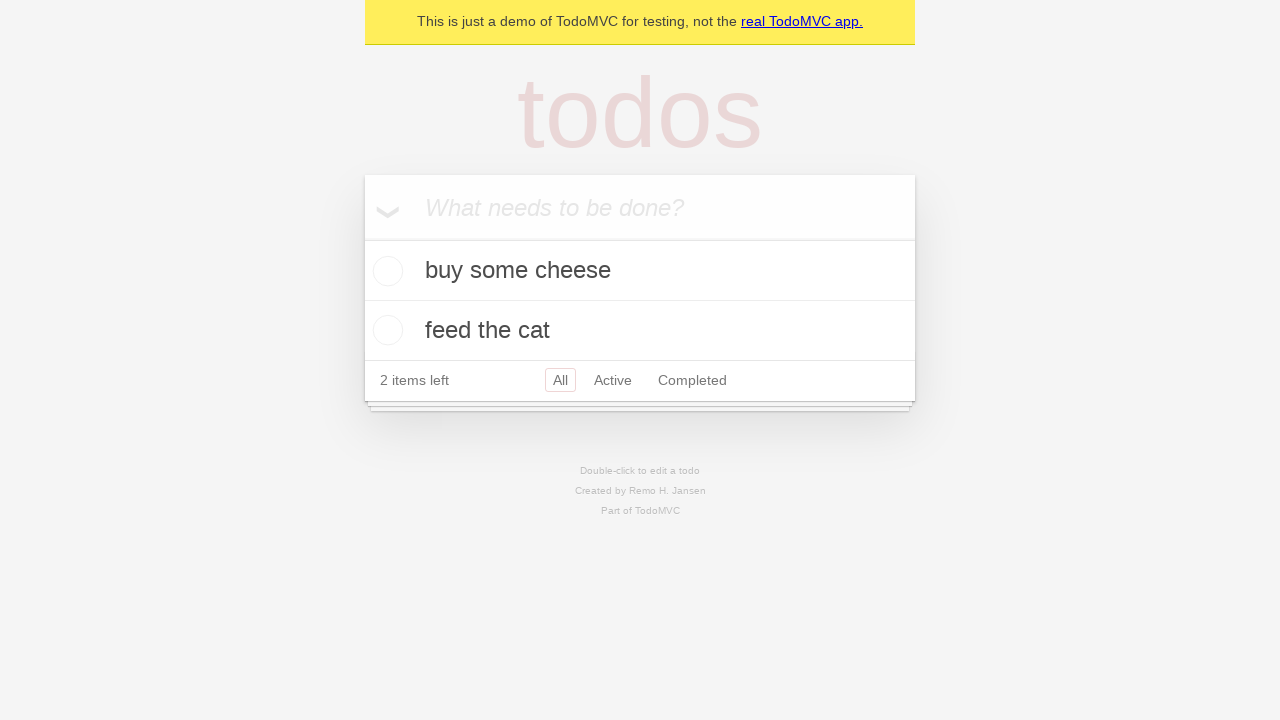

Filled new todo input with 'book a doctors appointment' on internal:attr=[placeholder="What needs to be done?"i]
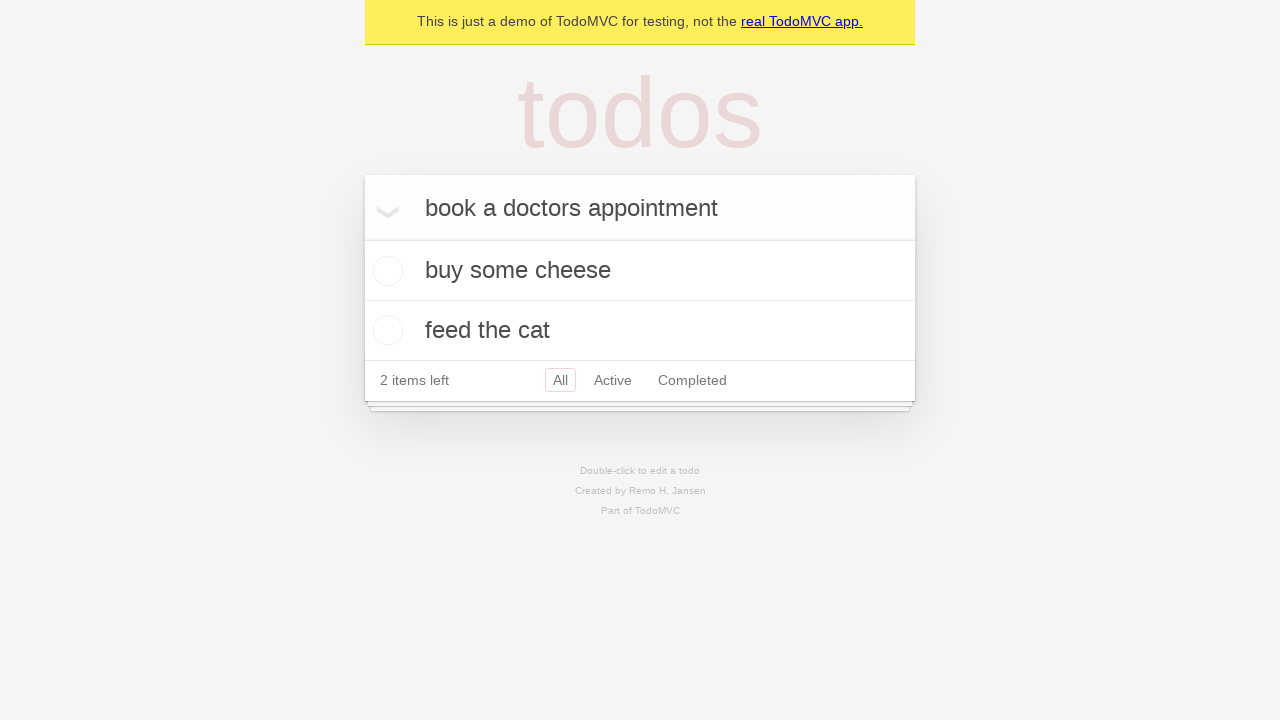

Pressed Enter to add third todo on internal:attr=[placeholder="What needs to be done?"i]
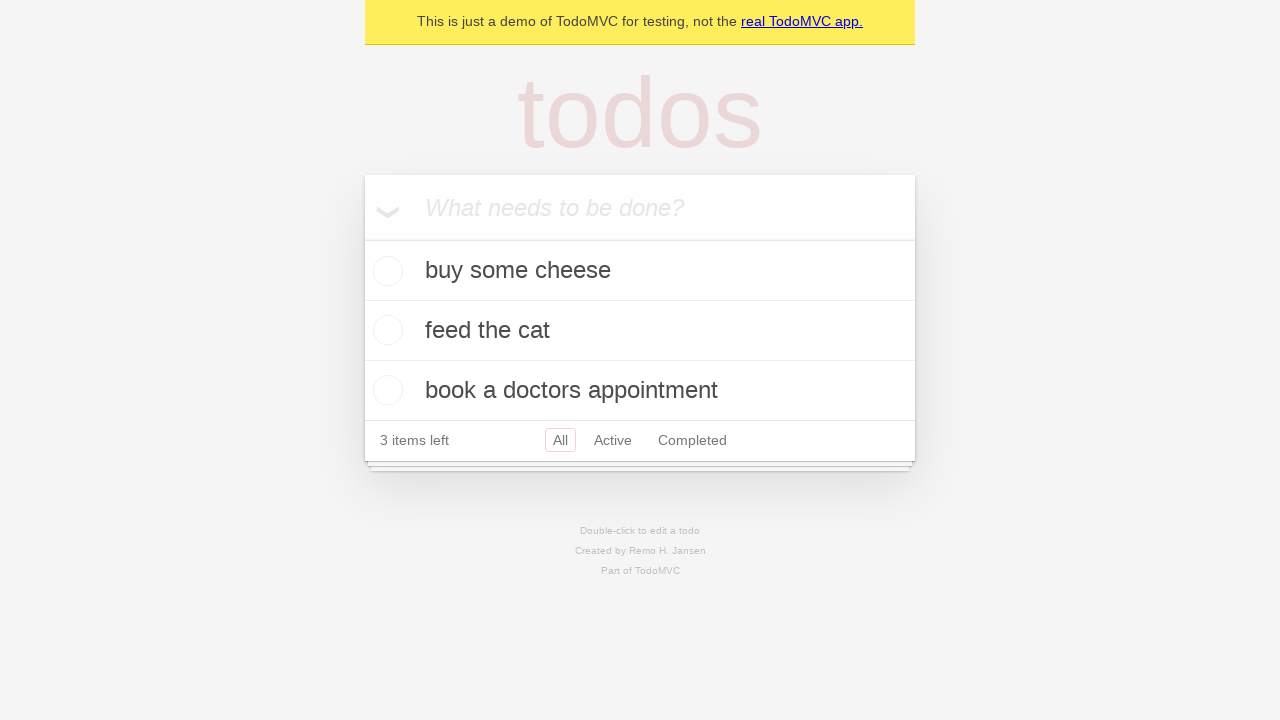

Waited for todo items to be visible
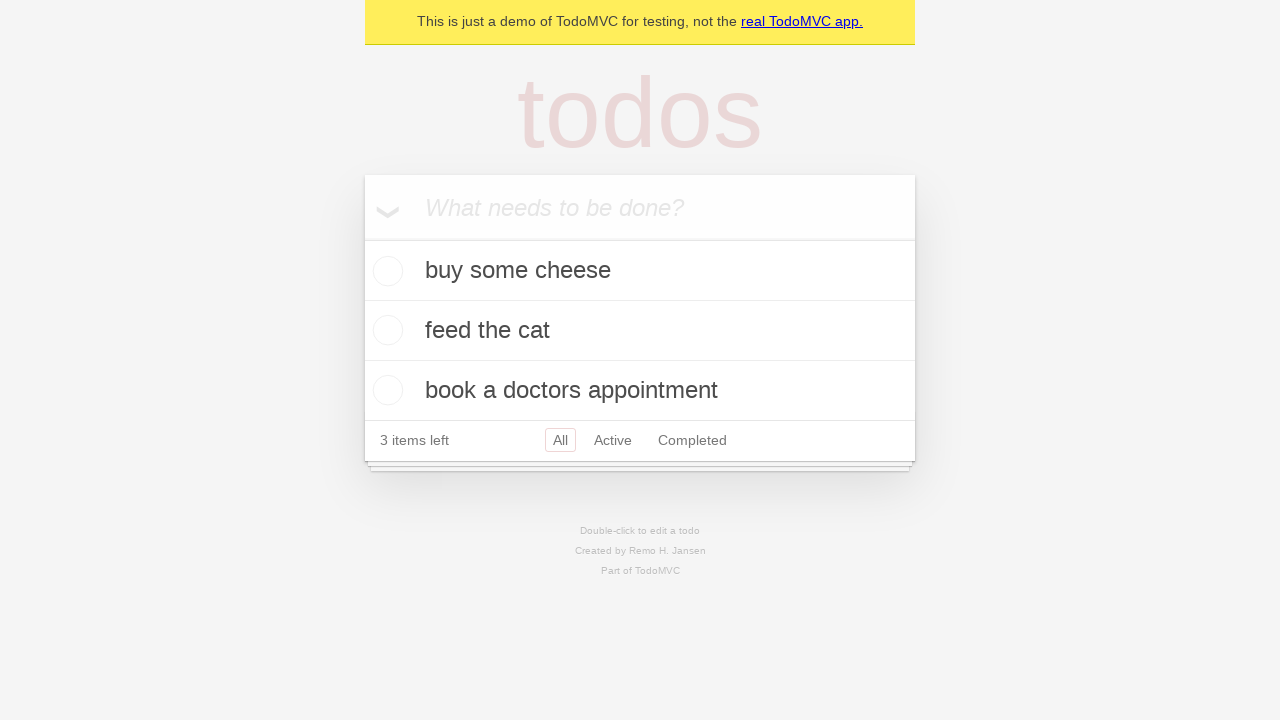

Selected the second todo item
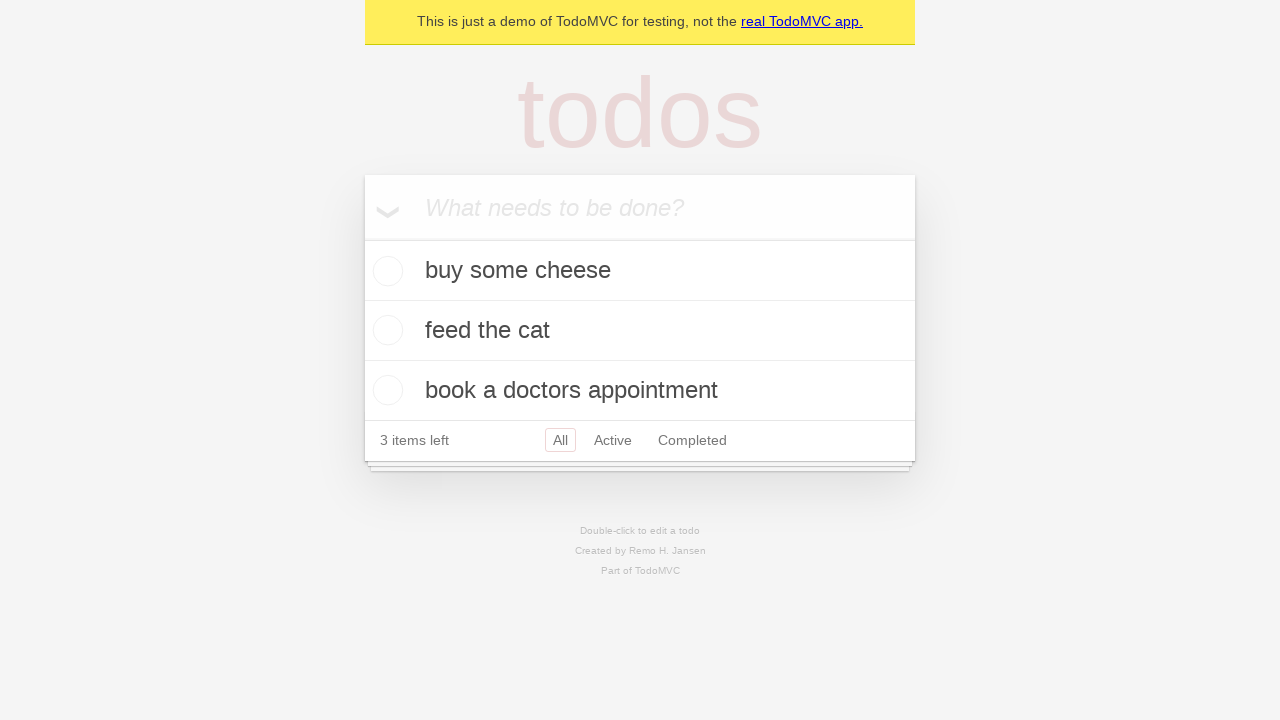

Double-clicked second todo item to enter edit mode at (640, 331) on internal:testid=[data-testid="todo-item"s] >> nth=1
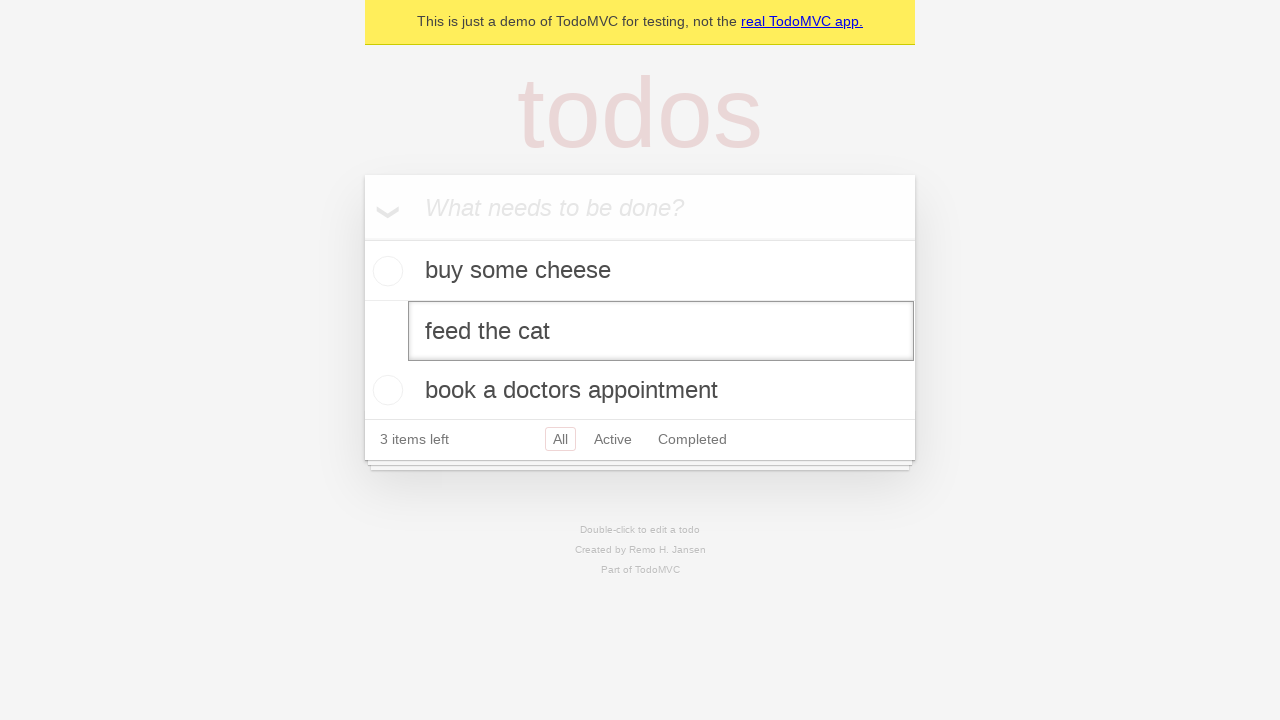

Modified todo text to 'buy some sausages' on internal:testid=[data-testid="todo-item"s] >> nth=1 >> internal:role=textbox[nam
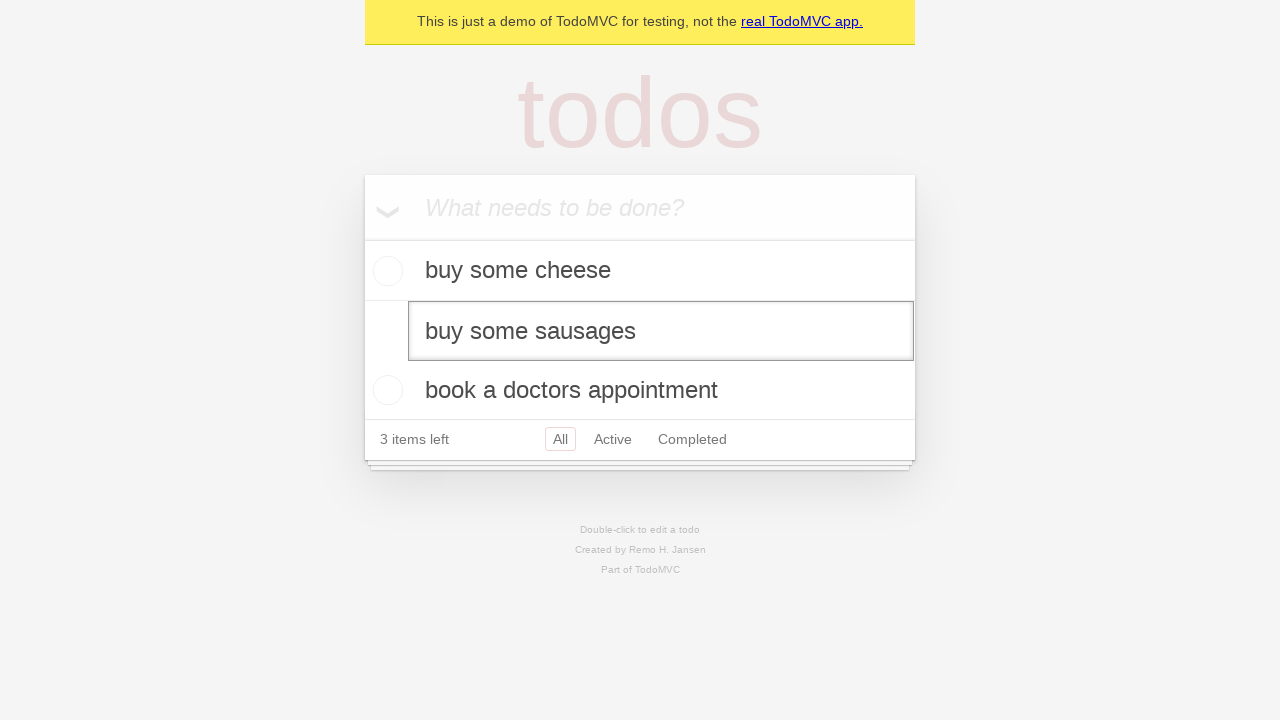

Pressed Enter to save the edited todo on internal:testid=[data-testid="todo-item"s] >> nth=1 >> internal:role=textbox[nam
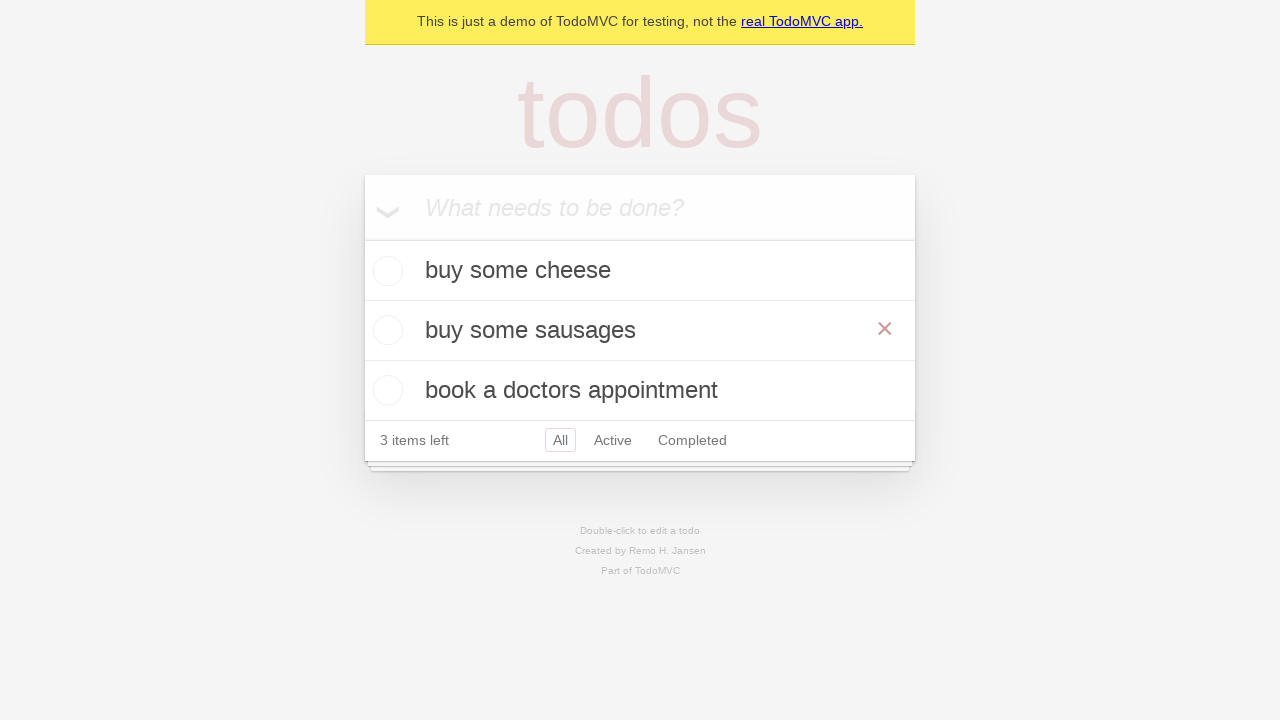

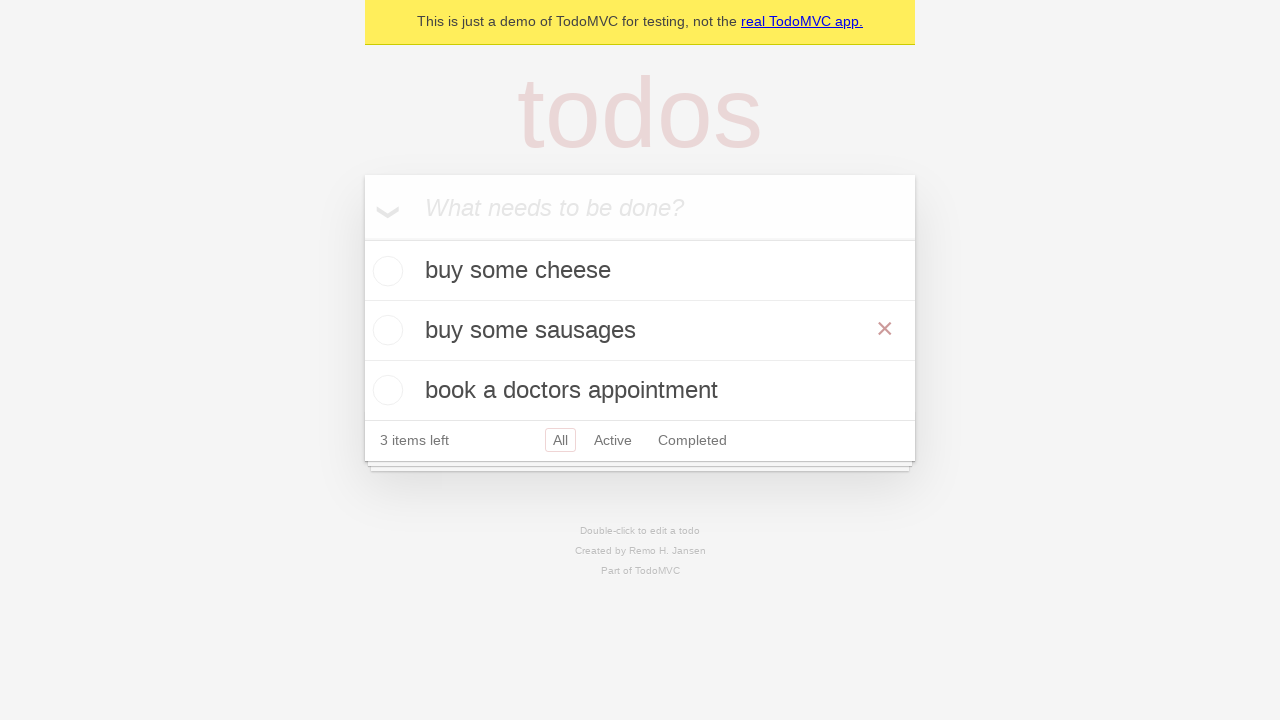